Tests adding an element on the herokuapp demo page by clicking the Add Element button and verifying the new element appears

Starting URL: https://the-internet.herokuapp.com/

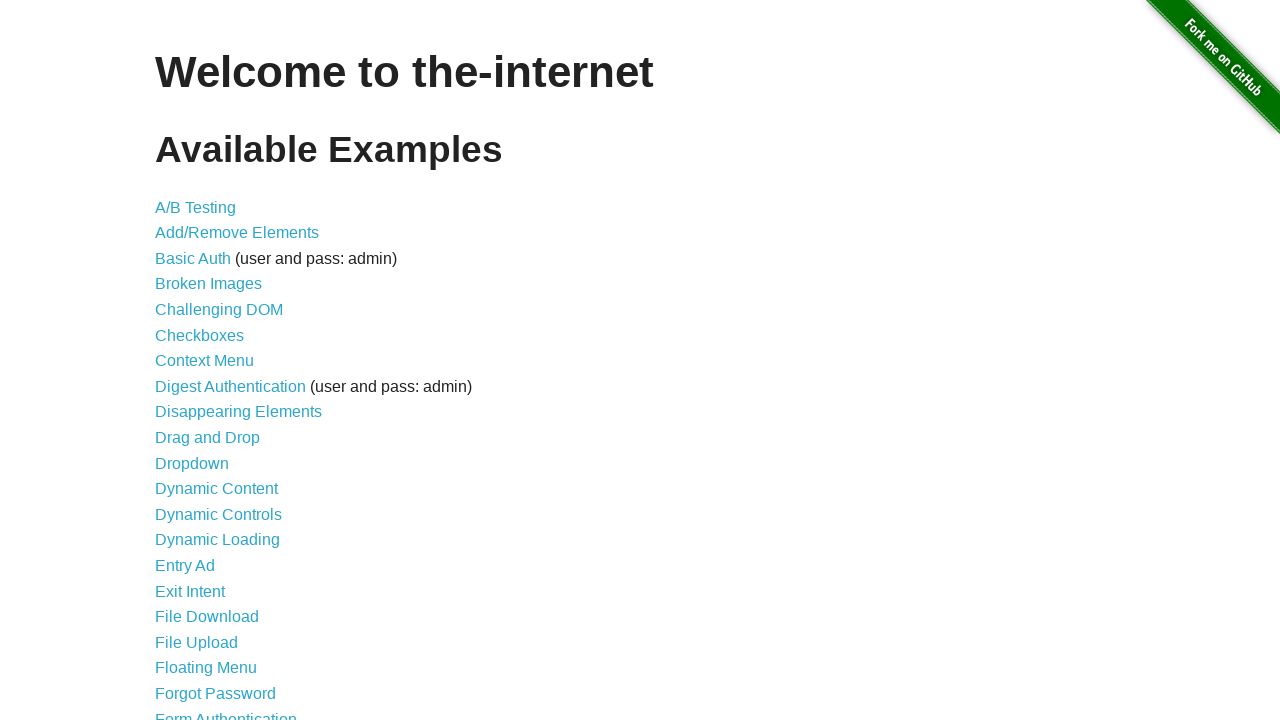

Clicked on Add/Remove Elements link at (237, 233) on a[href='/add_remove_elements/']
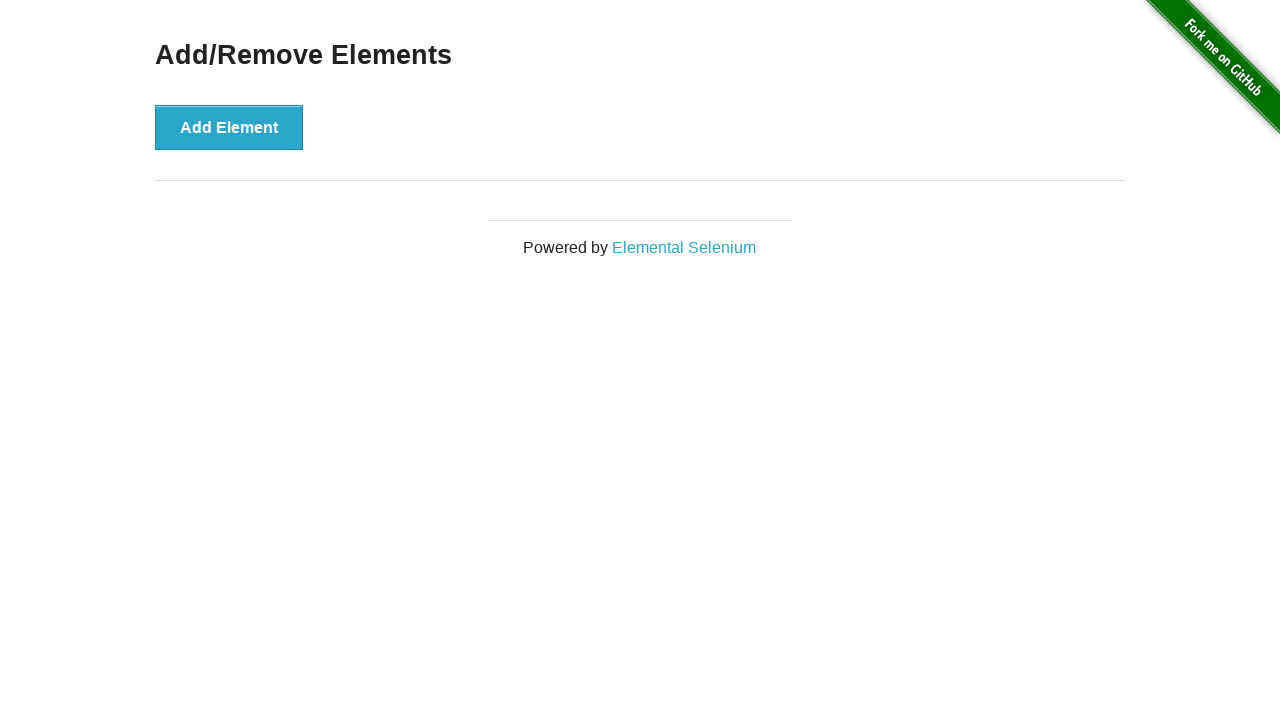

Clicked Add Element button at (229, 127) on button[onclick='addElement()']
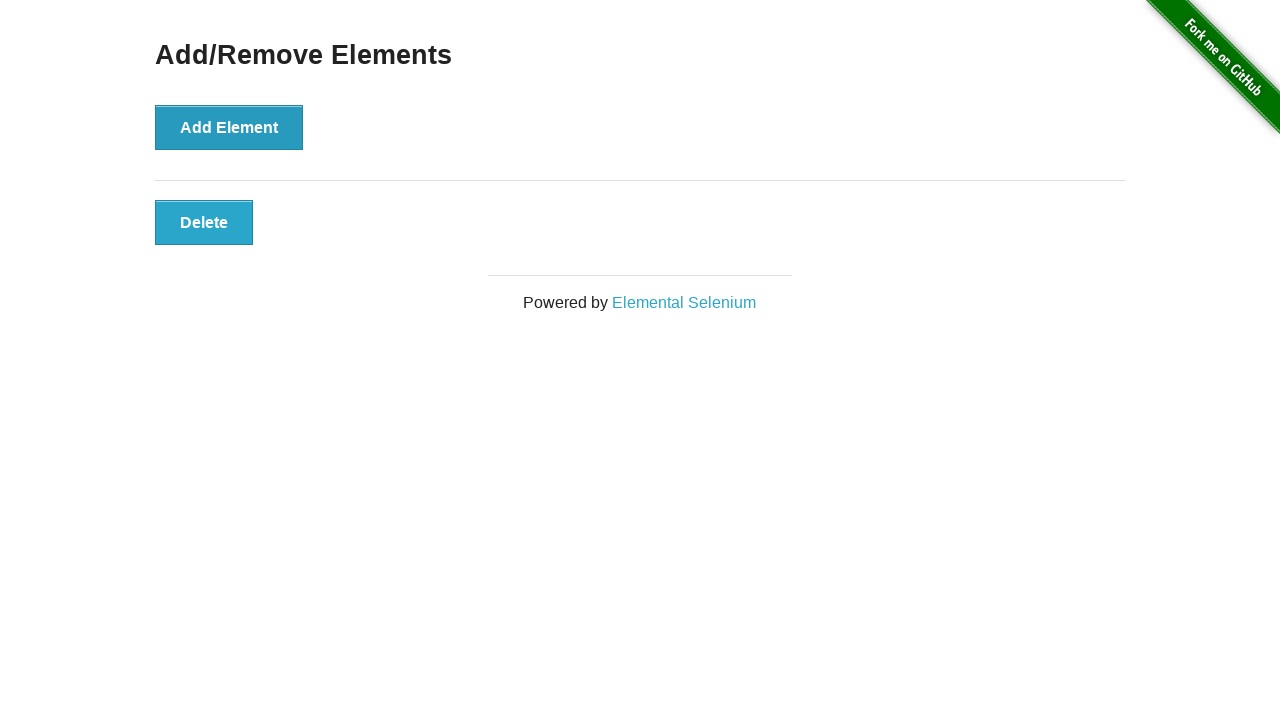

Verified the added element is displayed
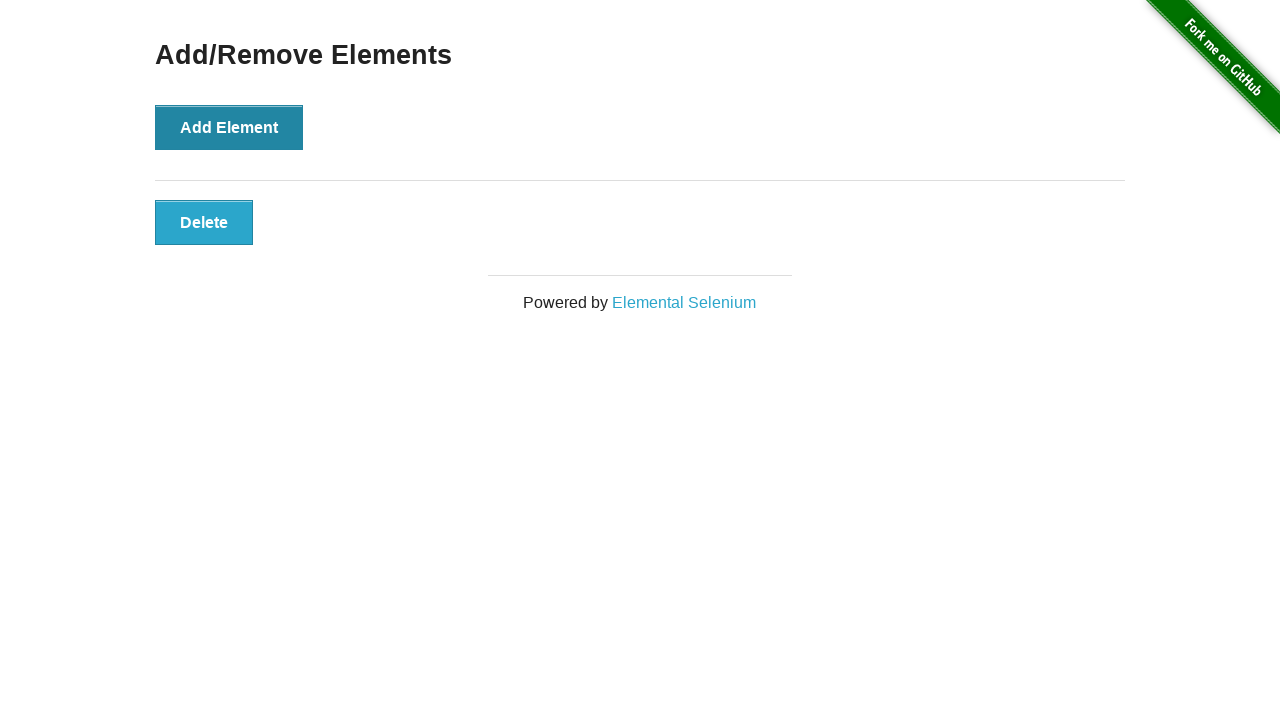

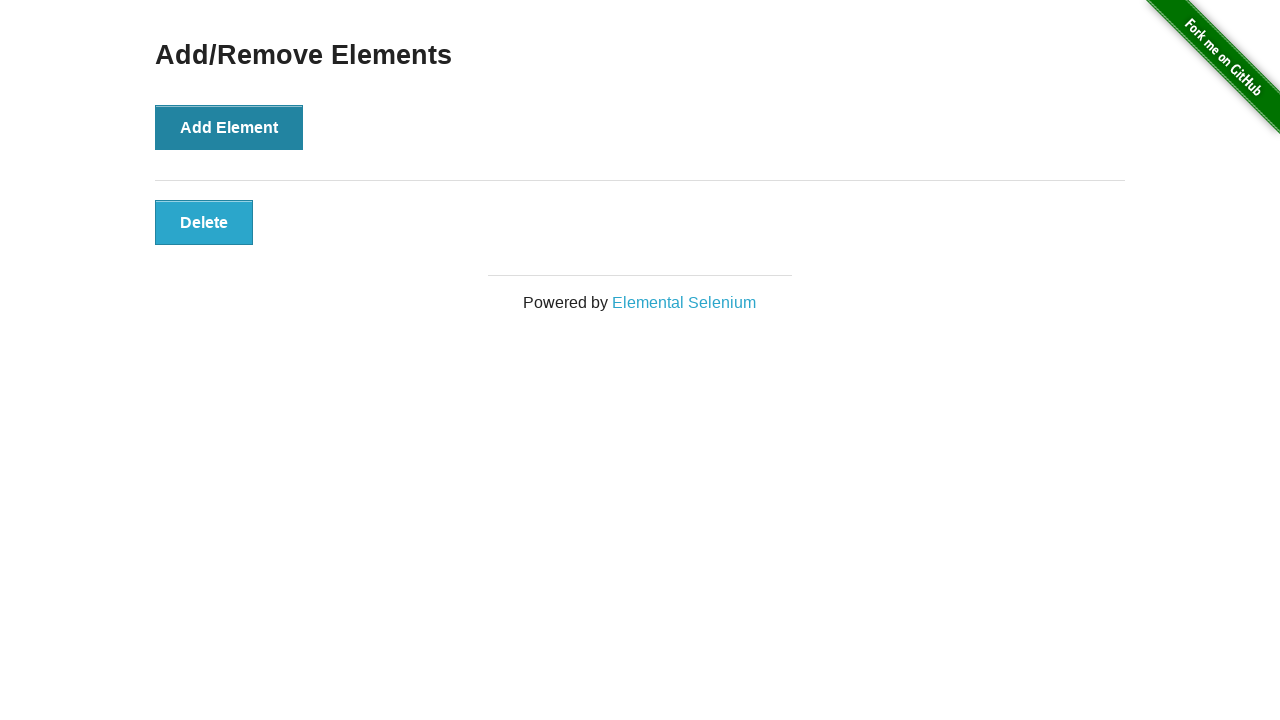